Searches for BIOS/IPMI files on Supermicro support page by entering a motherboard model name and locating downloadable ZIP files

Starting URL: https://www.supermicro.com/support/resources/bios_ipmi.php?type=BIOS

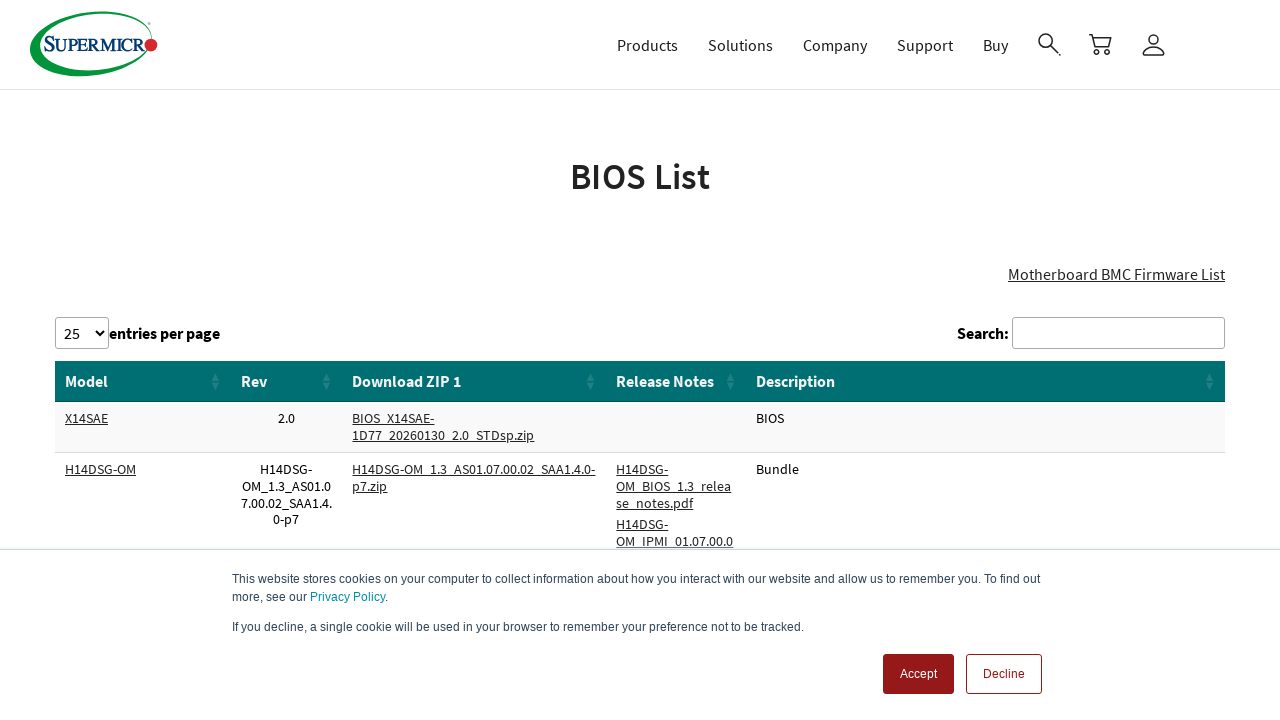

Search input field became available
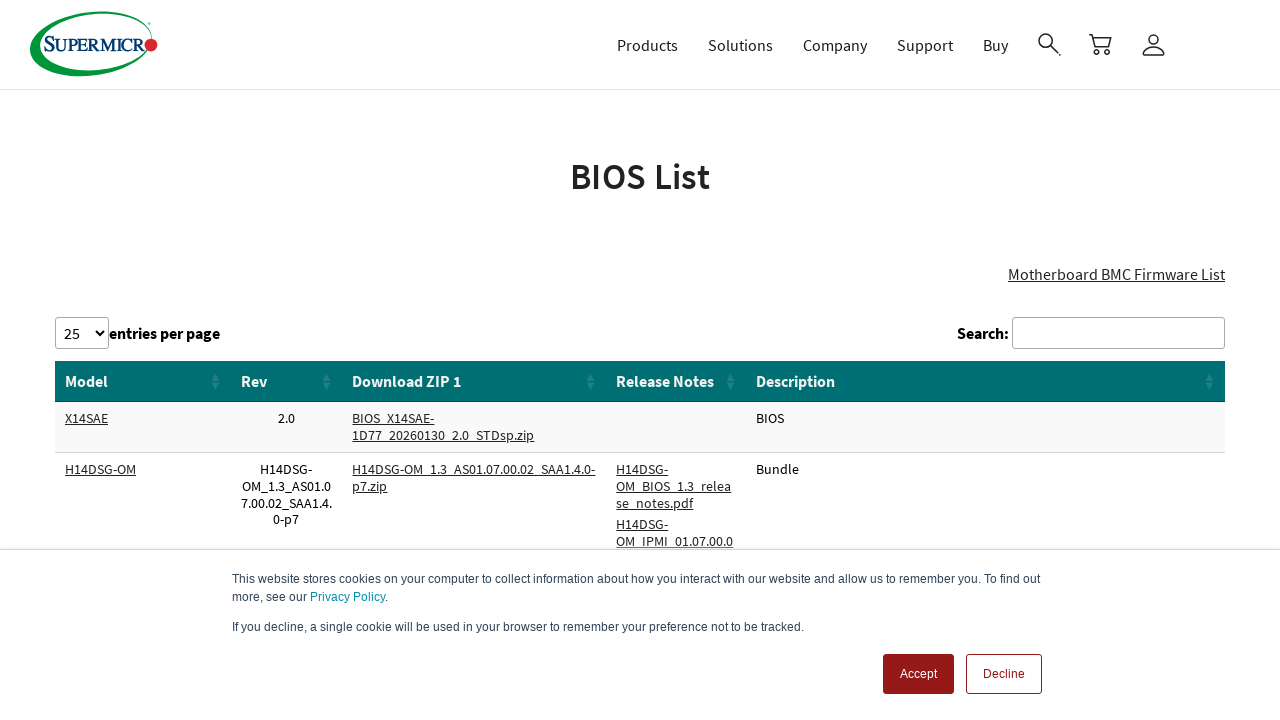

Entered motherboard model 'X11DPi-N' in search field on input[type="search"][aria-controls="DataTables_Table_0"]
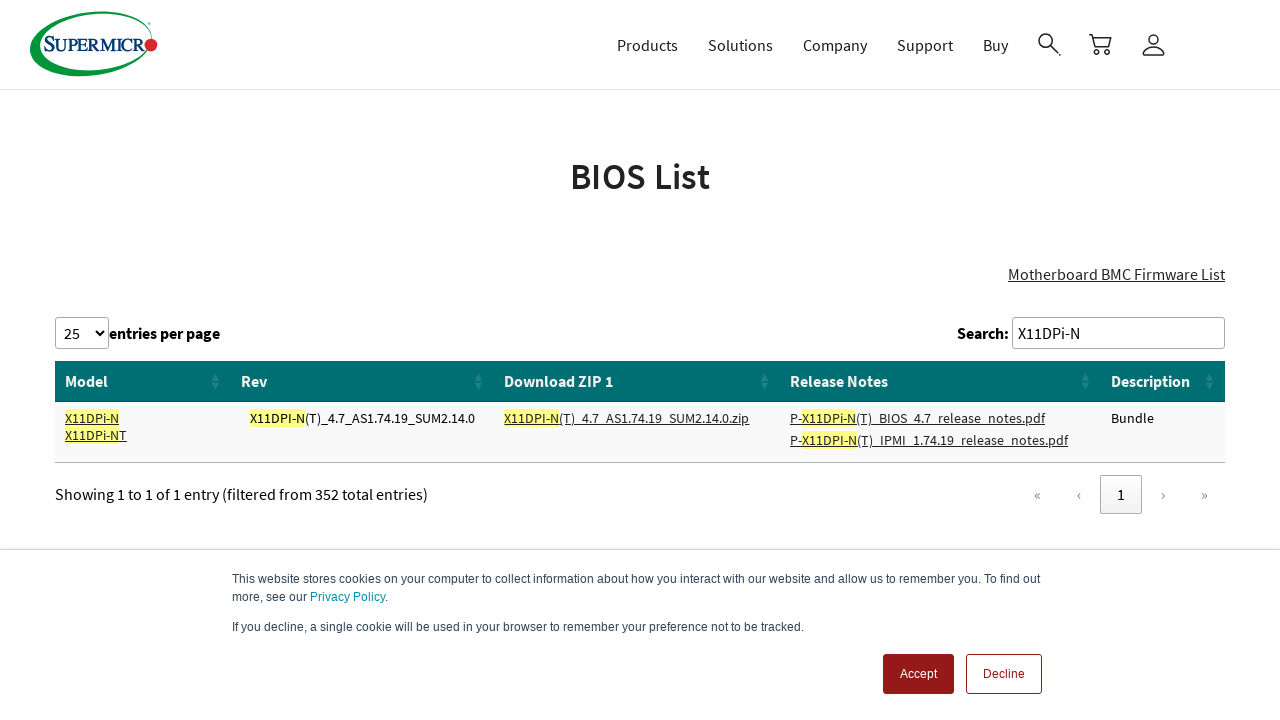

Waited for search results to update
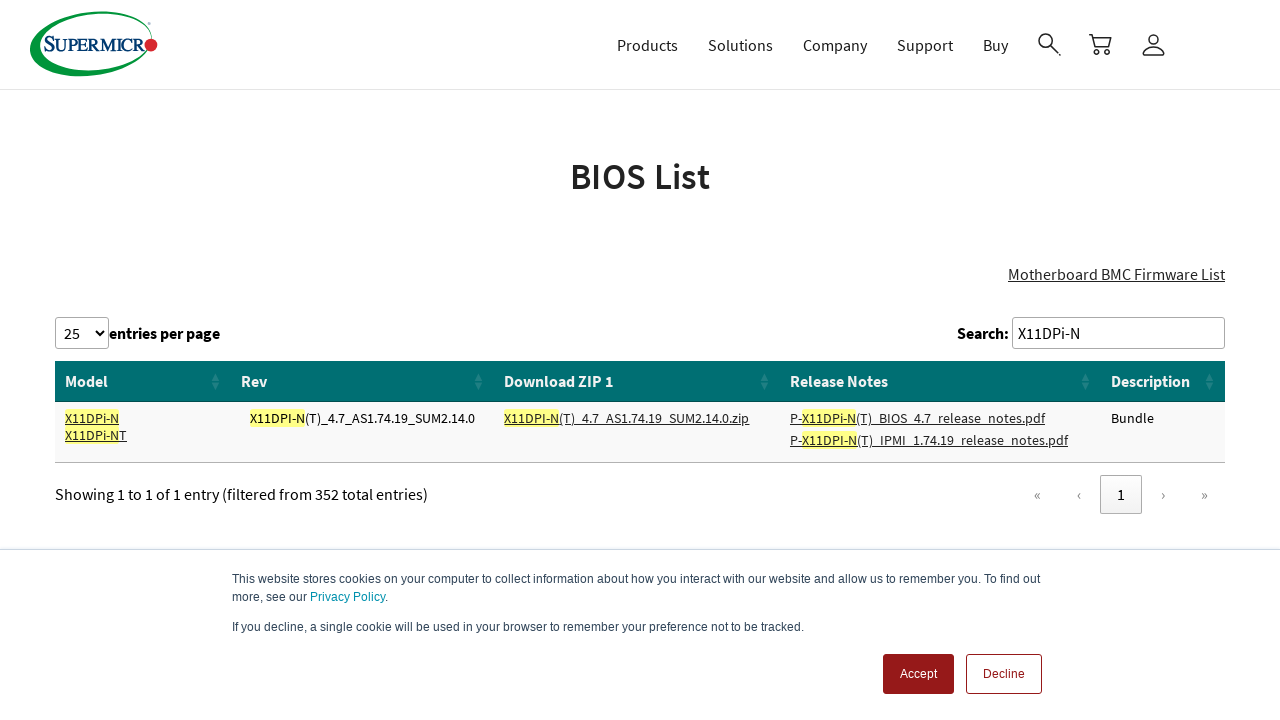

Located all downloadable file links in search results
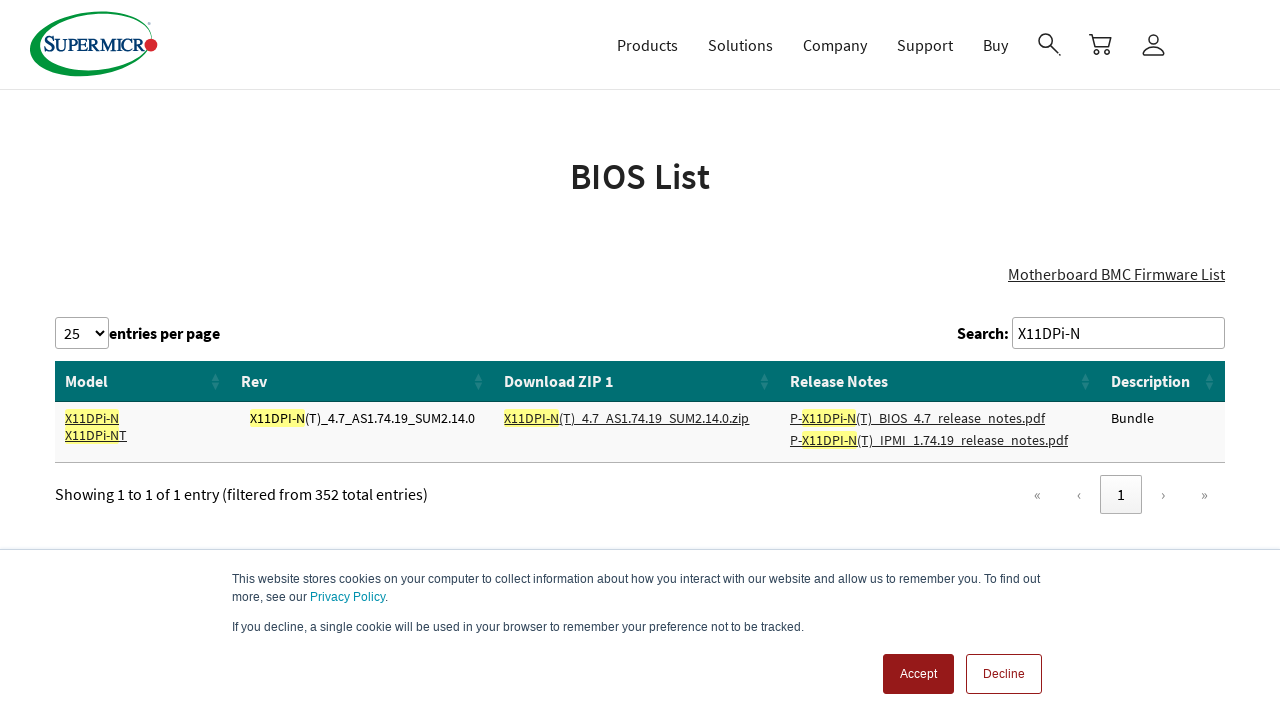

Found downloadable ZIP file: X11DPI-N(T)_4.7_AS1.74.19_SUM2.14.0.zip
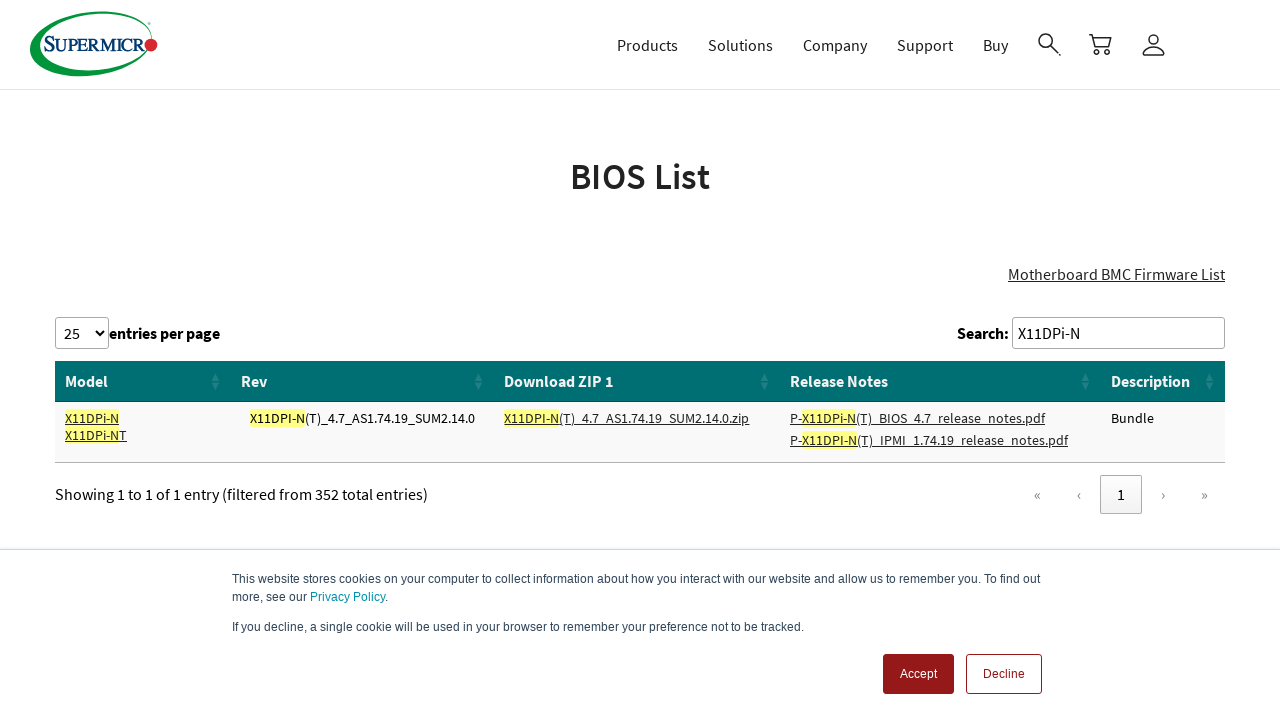

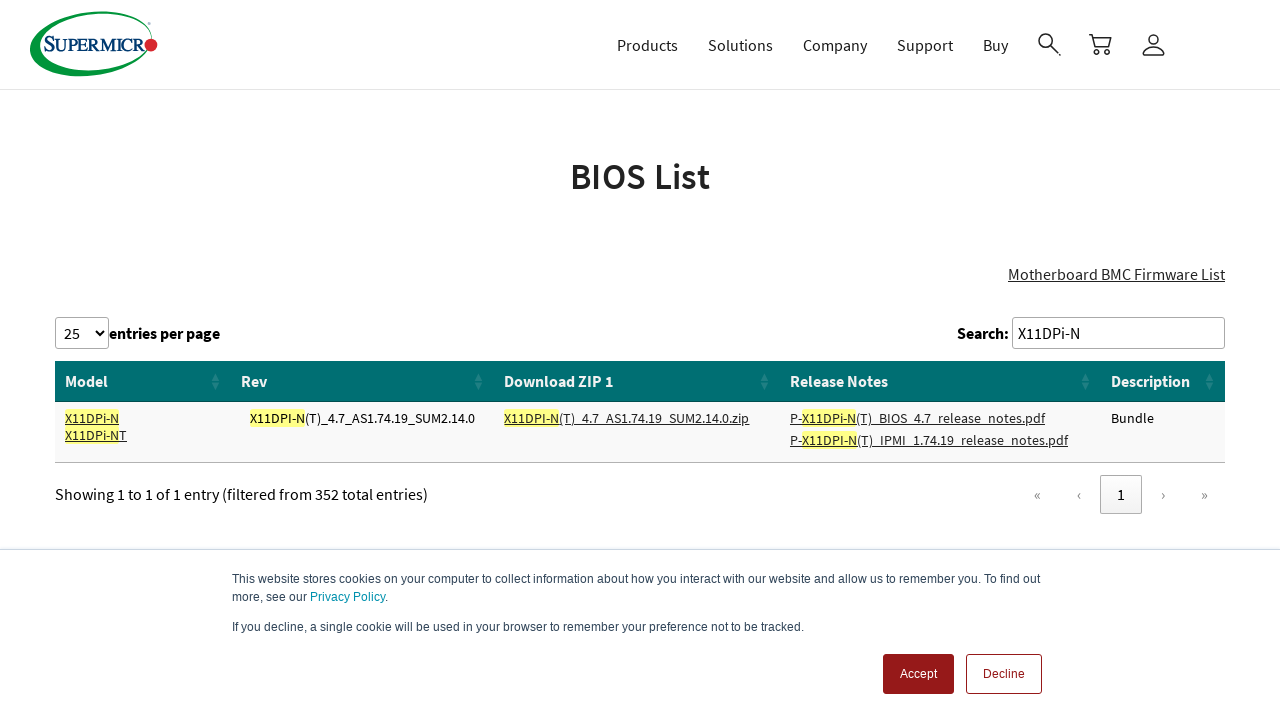